Tests page scrolling functionality by scrolling down and up multiple times on the Selenium download page

Starting URL: http://seleniumhq.org/download

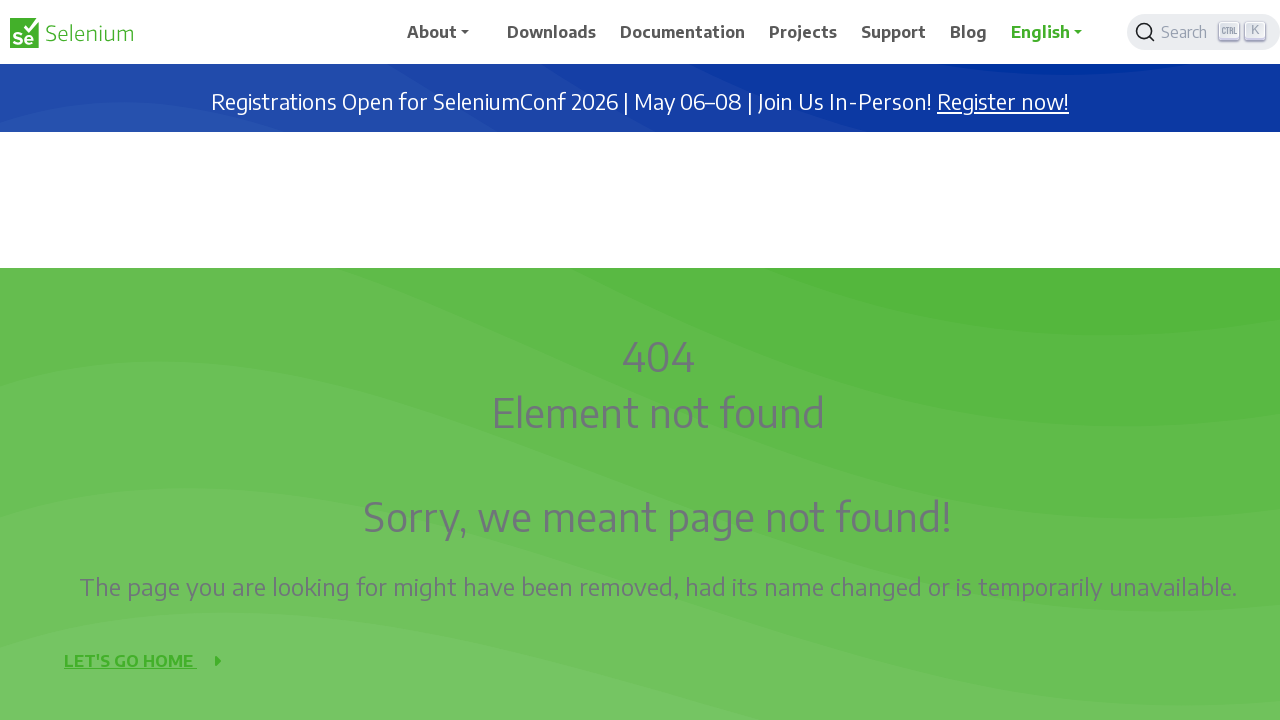

Scrolled down 1000px (scroll down iteration 1)
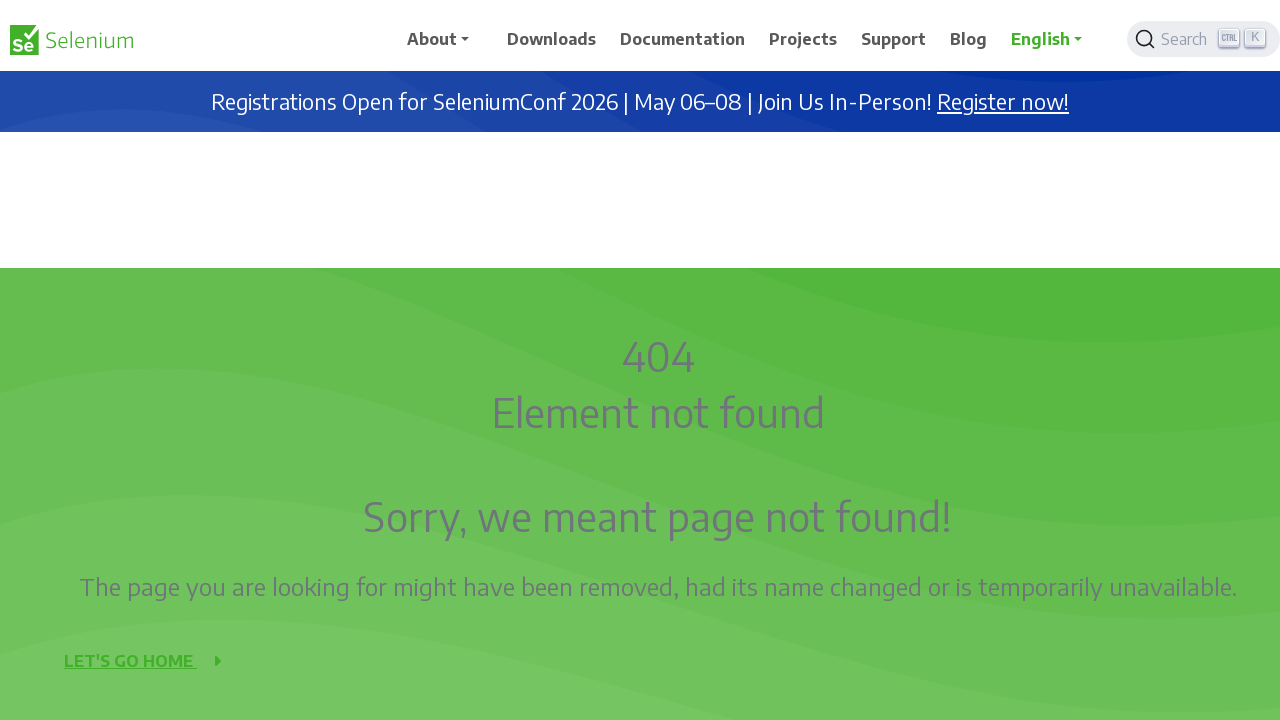

Waited 2 seconds after scrolling down (iteration 1)
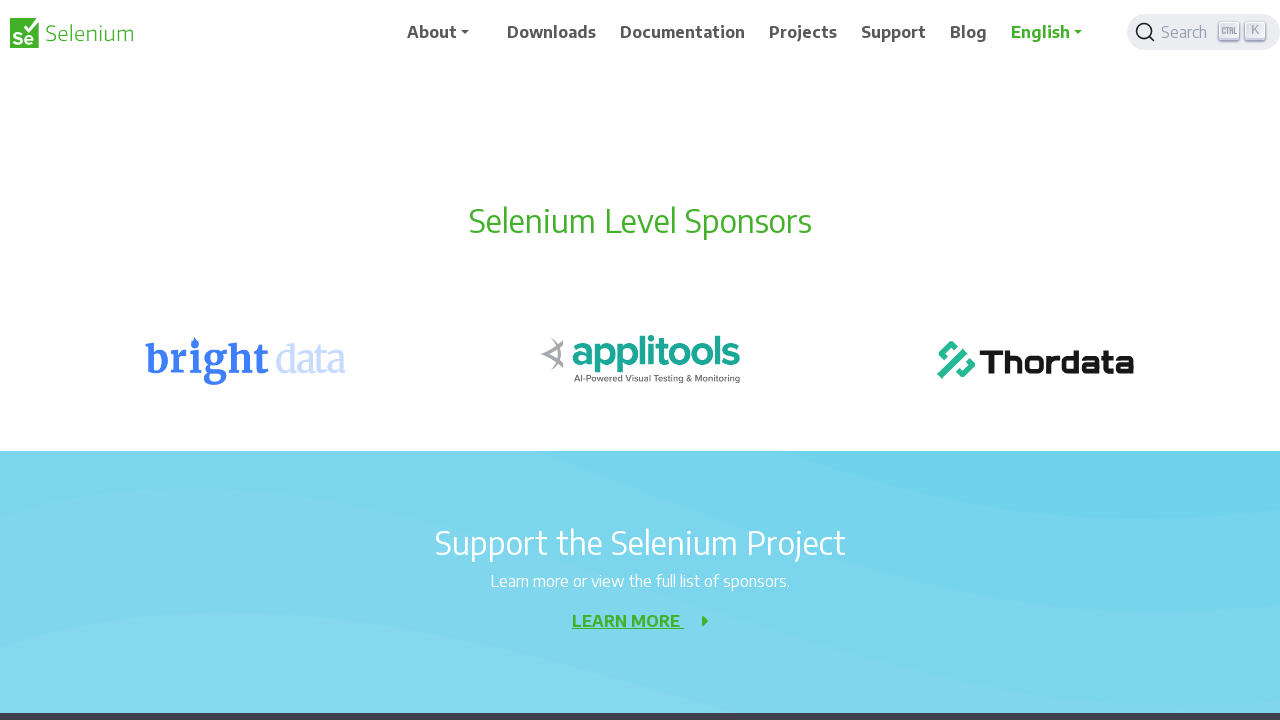

Scrolled down 1000px (scroll down iteration 2)
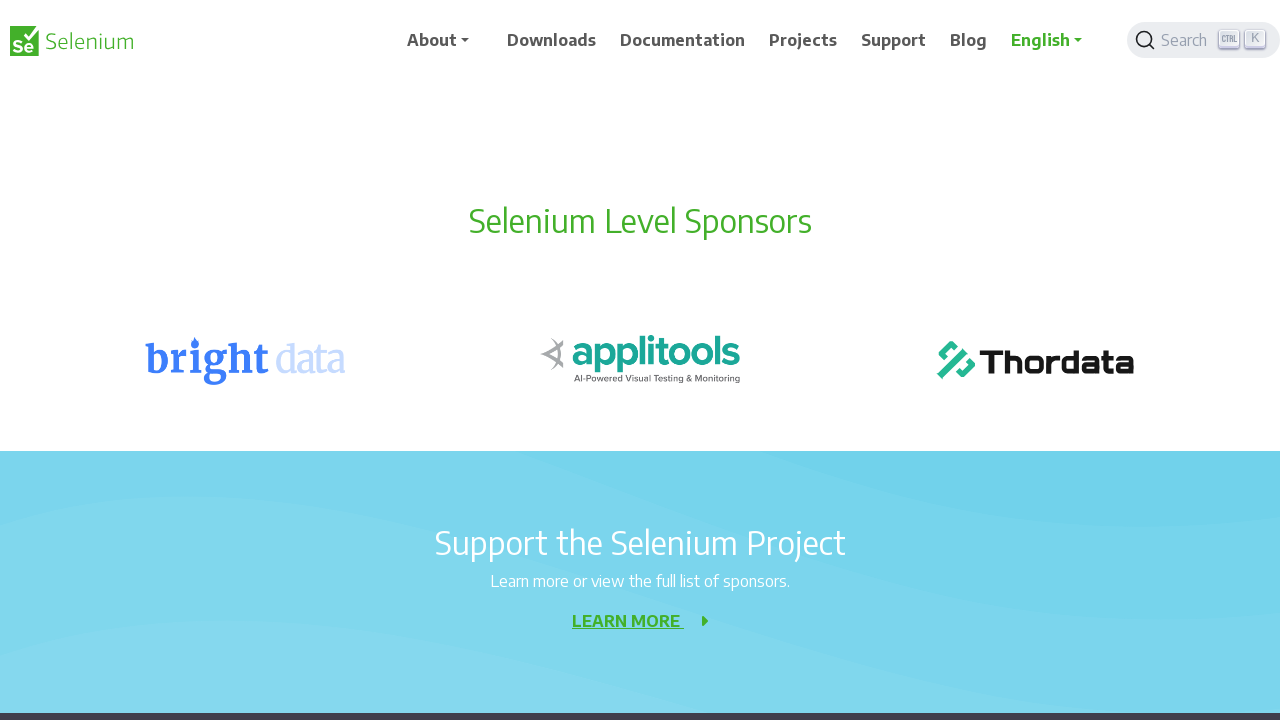

Waited 2 seconds after scrolling down (iteration 2)
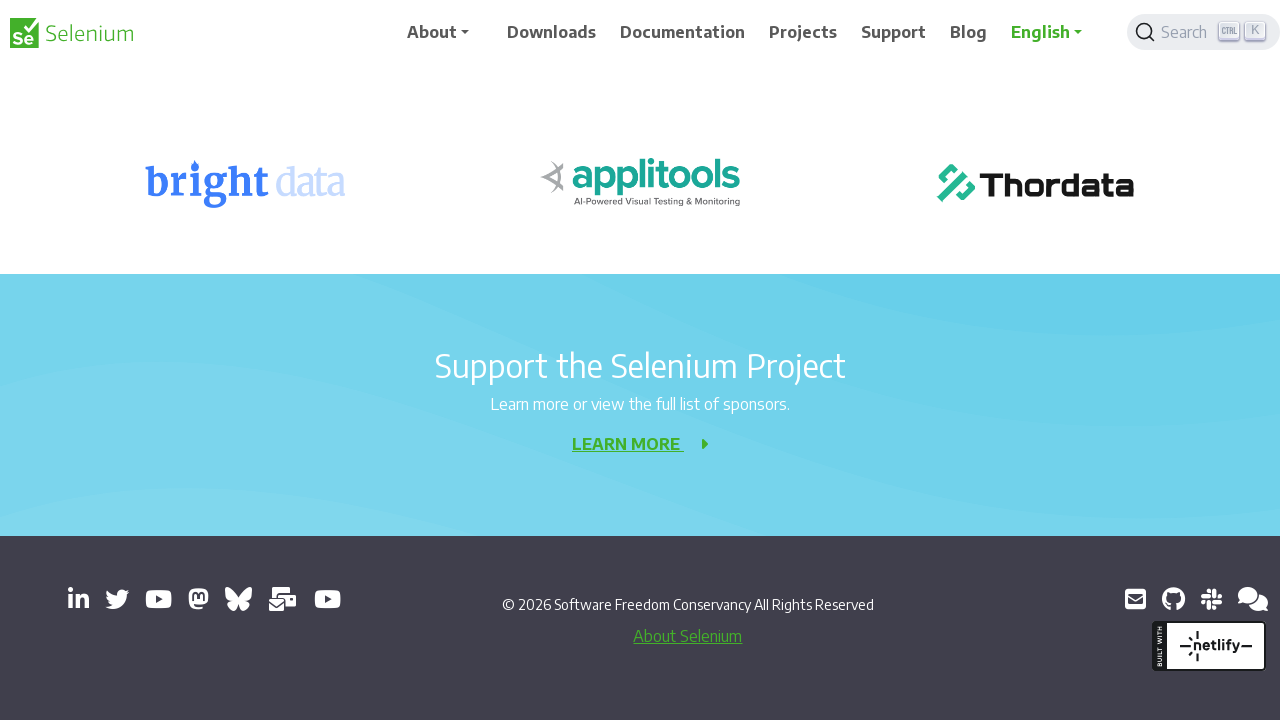

Scrolled down 1000px (scroll down iteration 3)
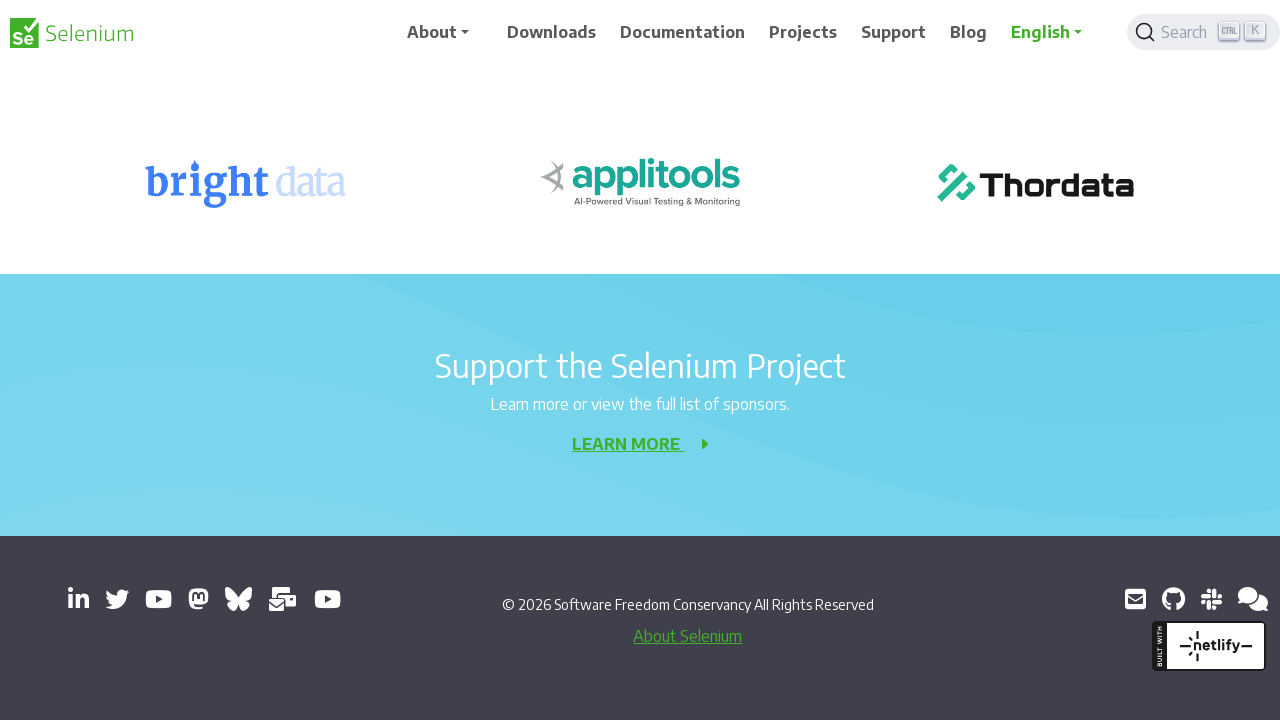

Waited 2 seconds after scrolling down (iteration 3)
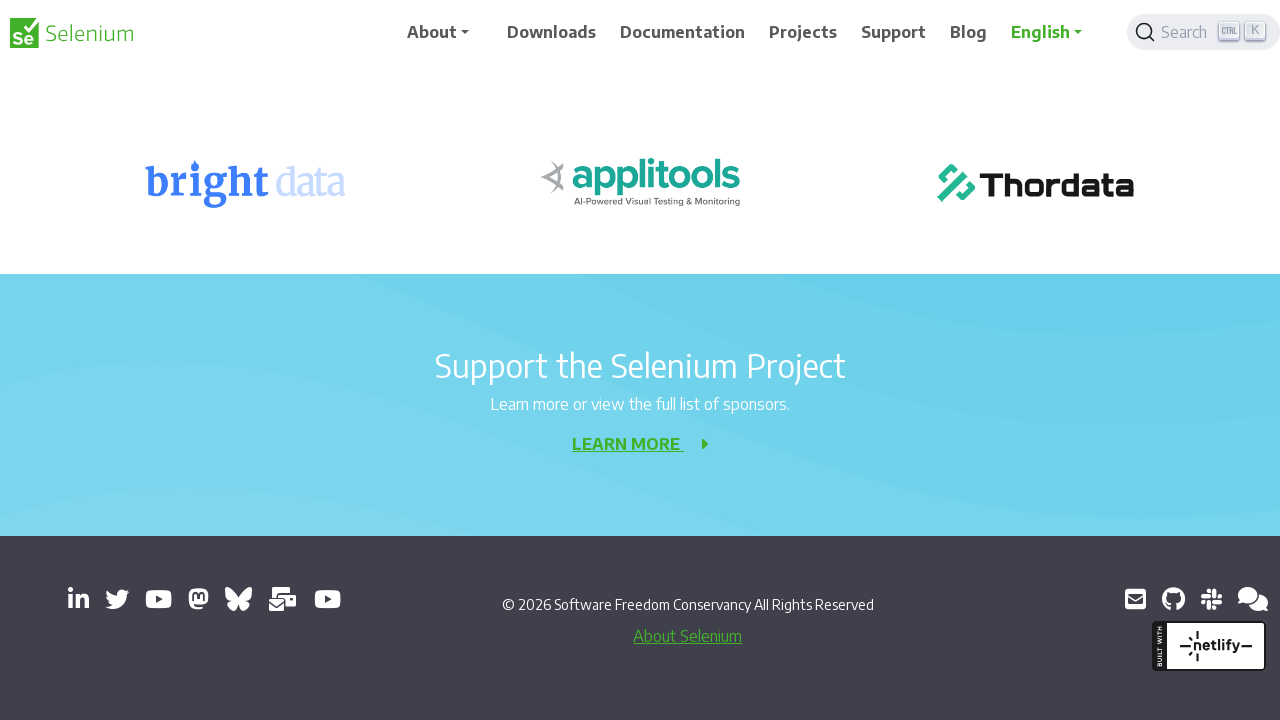

Scrolled down 1000px (scroll down iteration 4)
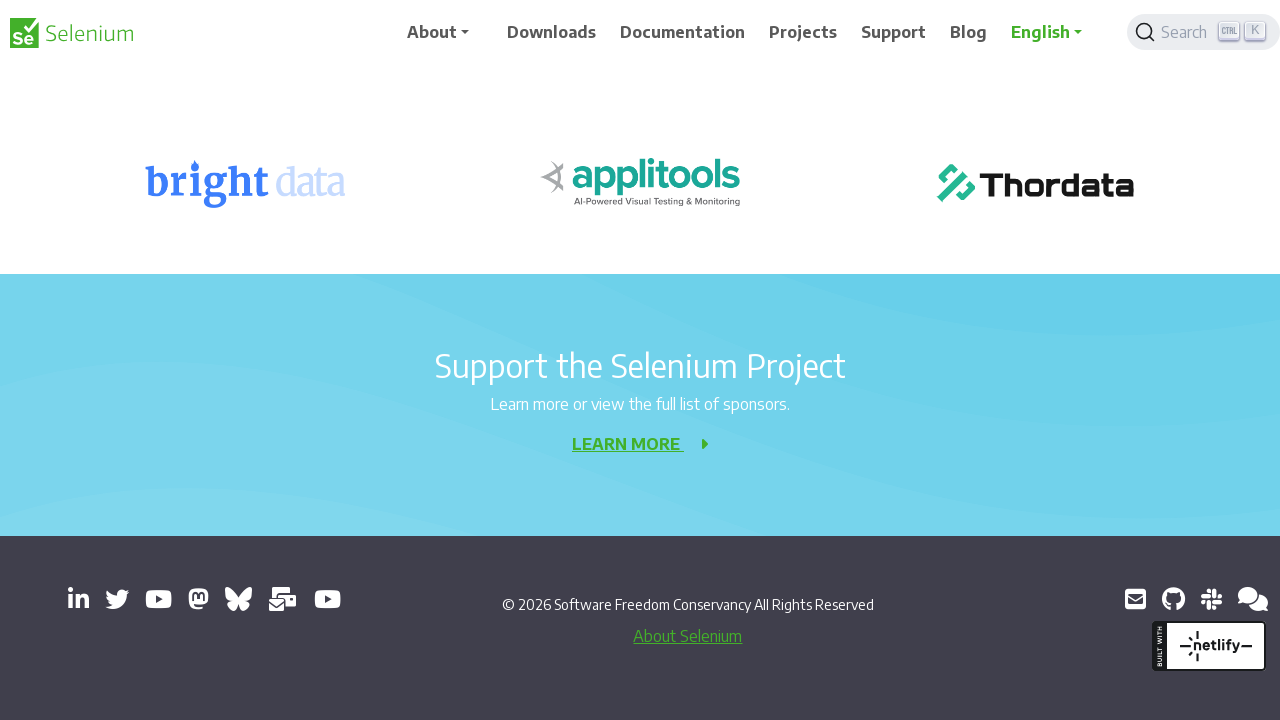

Waited 2 seconds after scrolling down (iteration 4)
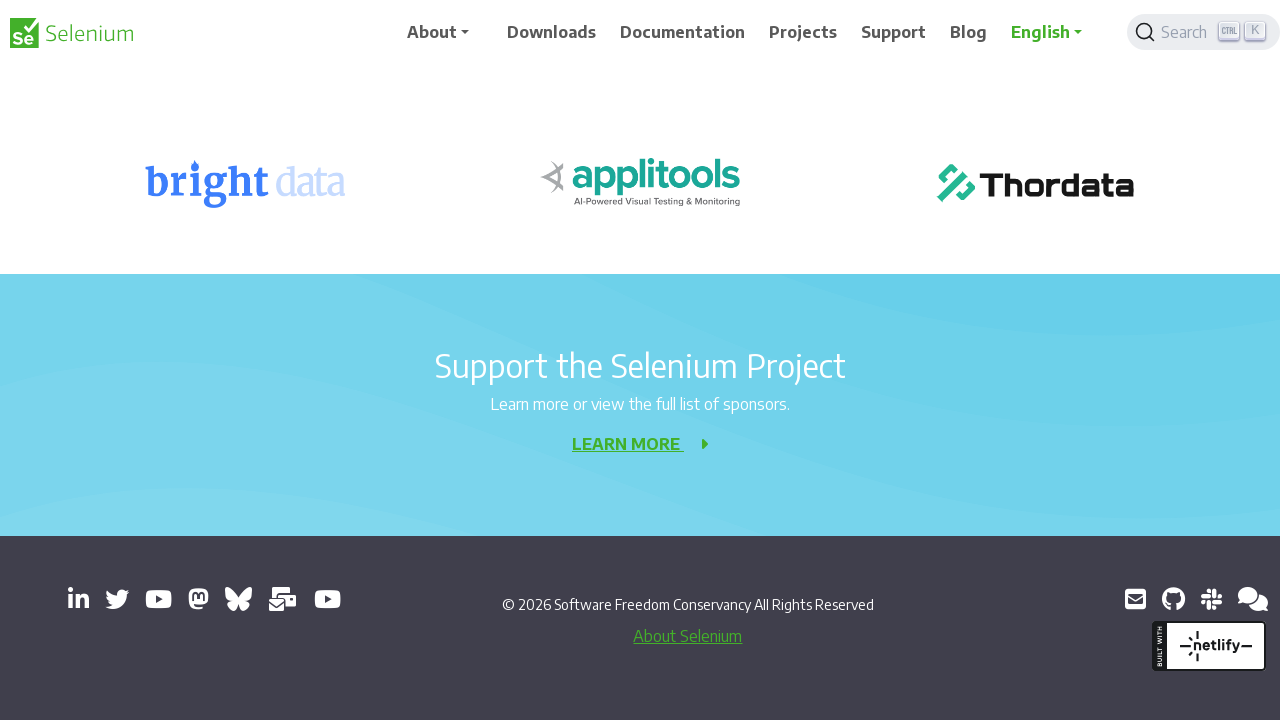

Scrolled down 1000px (scroll down iteration 5)
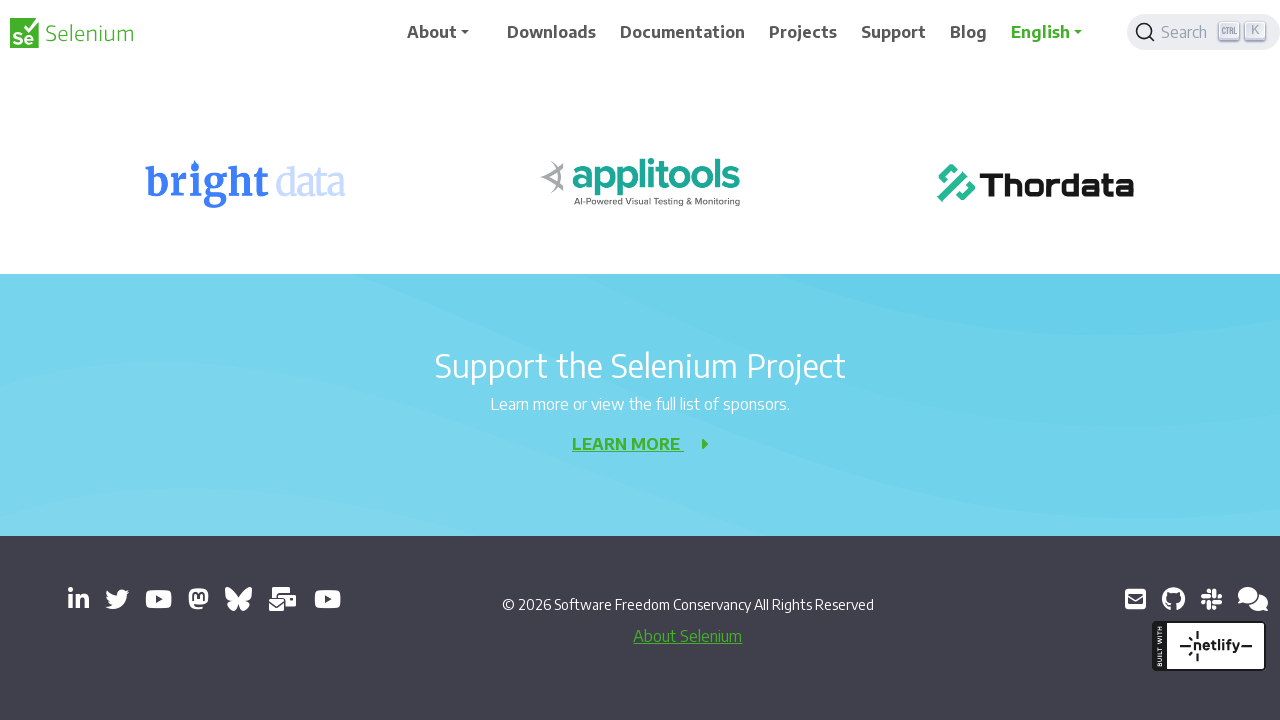

Waited 2 seconds after scrolling down (iteration 5)
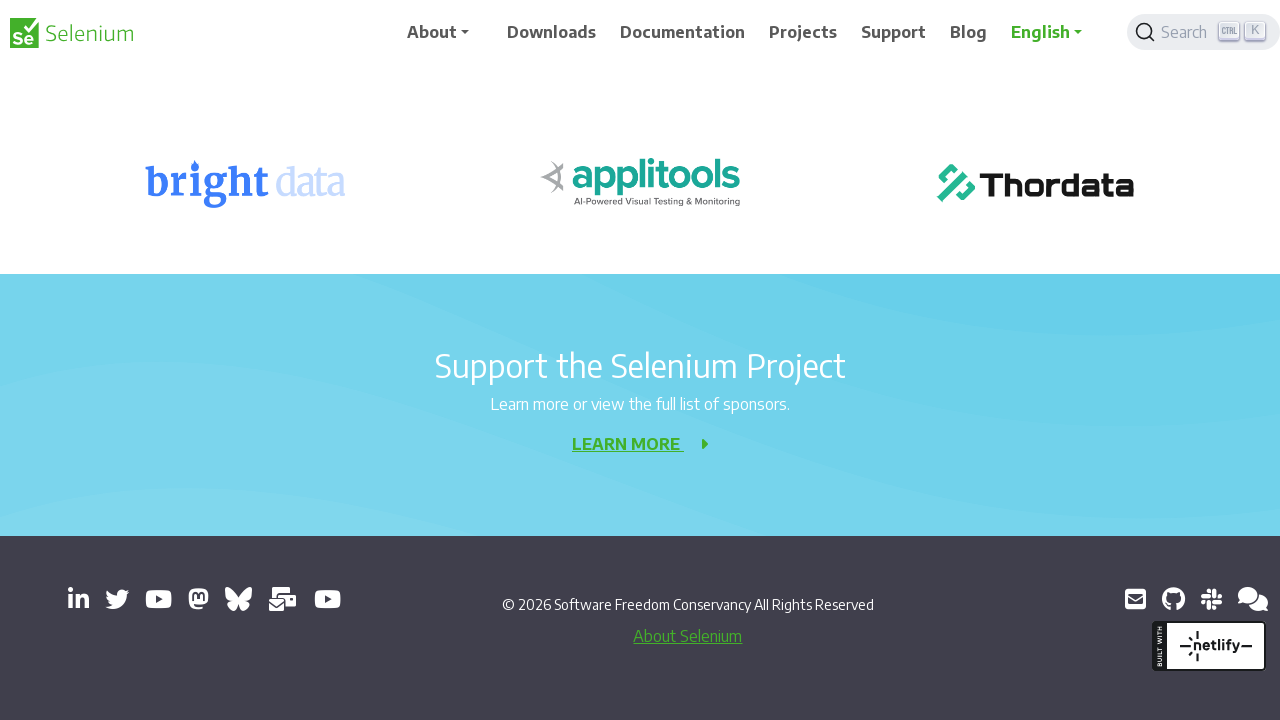

Scrolled down 1000px (scroll down iteration 6)
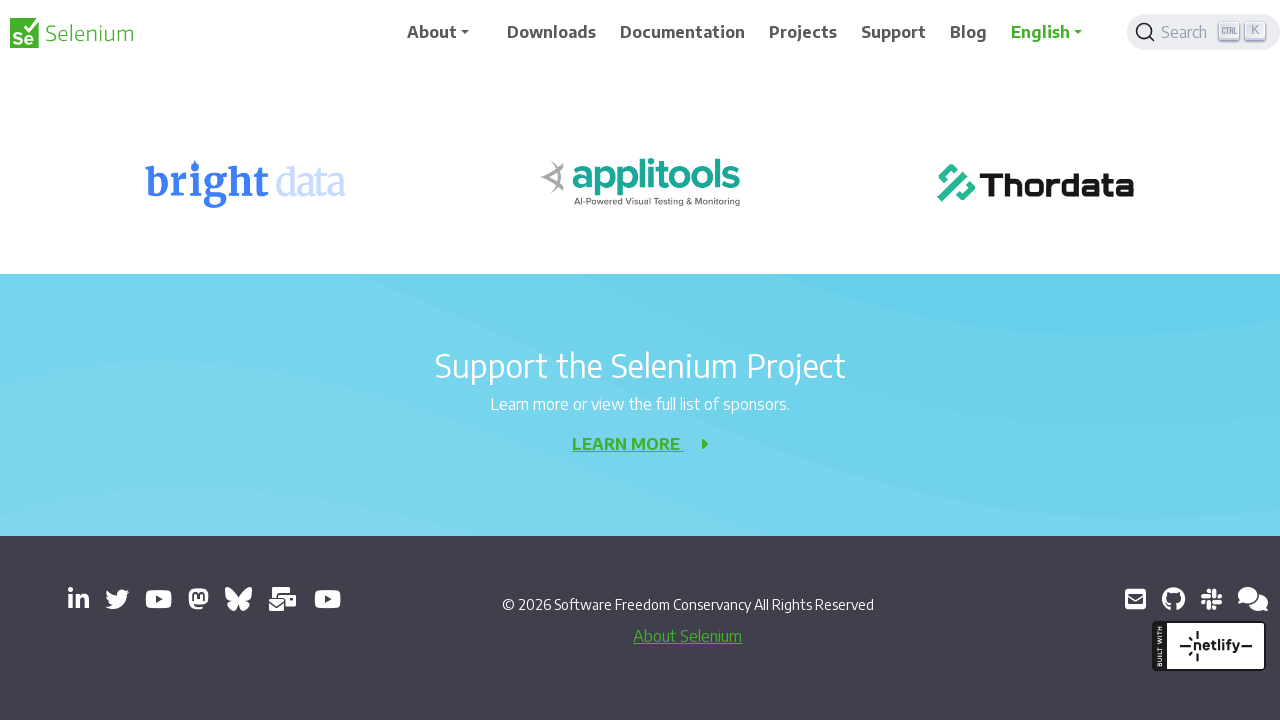

Waited 2 seconds after scrolling down (iteration 6)
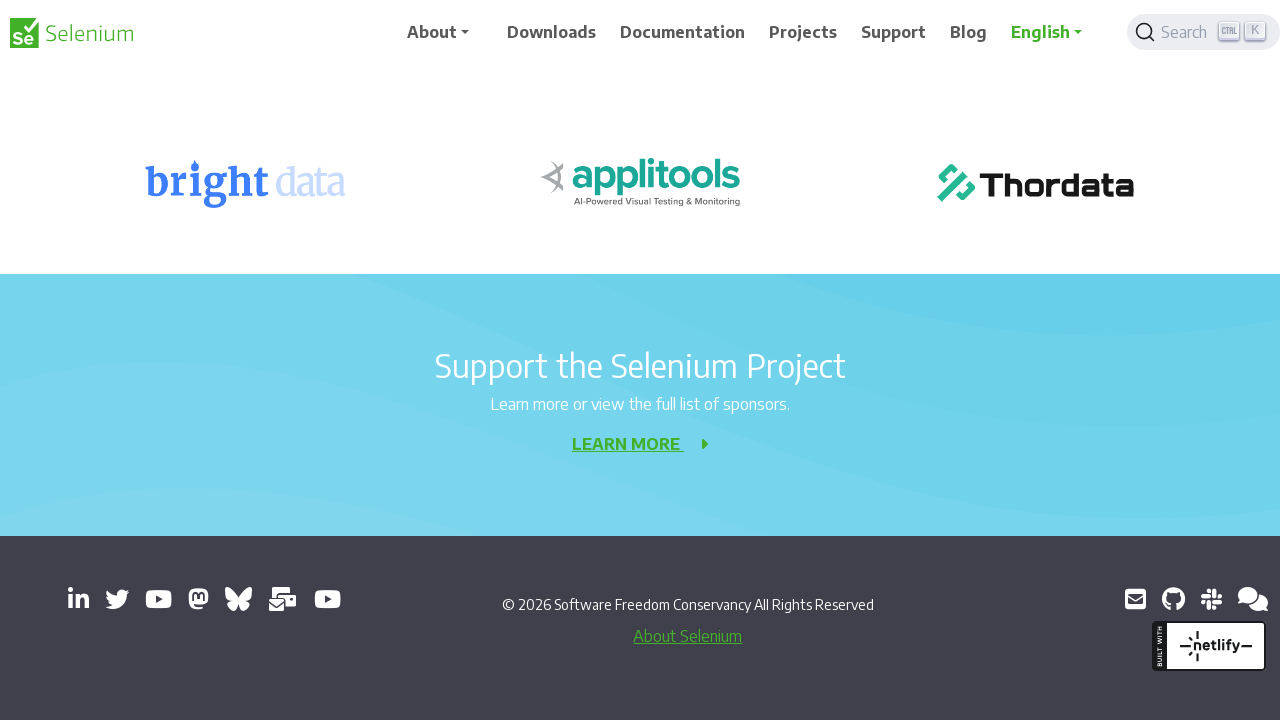

Scrolled down 1000px (scroll down iteration 7)
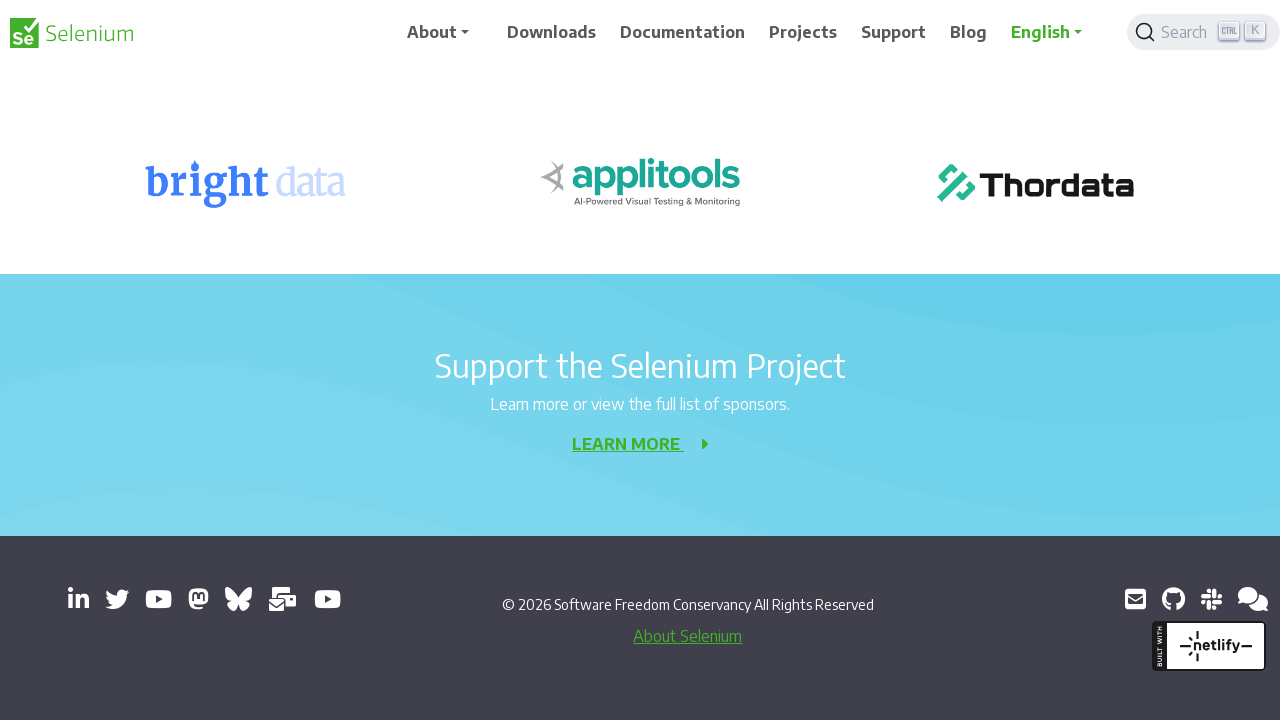

Waited 2 seconds after scrolling down (iteration 7)
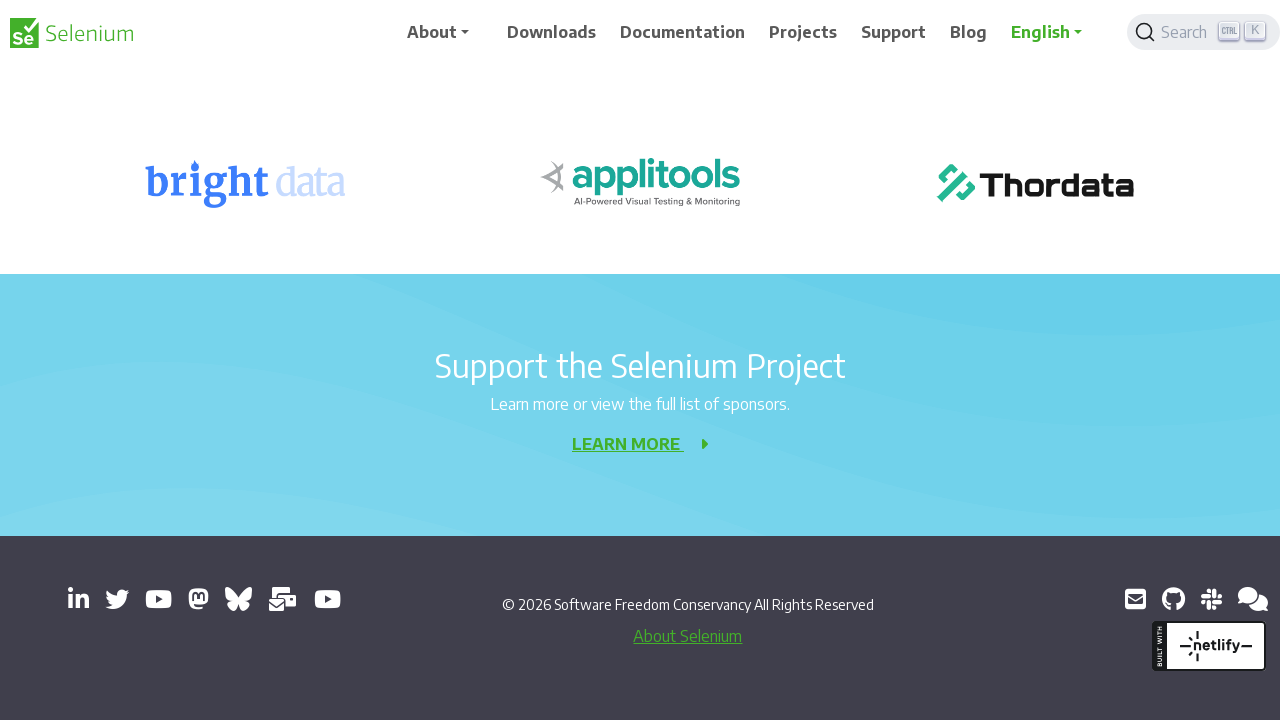

Scrolled down 1000px (scroll down iteration 8)
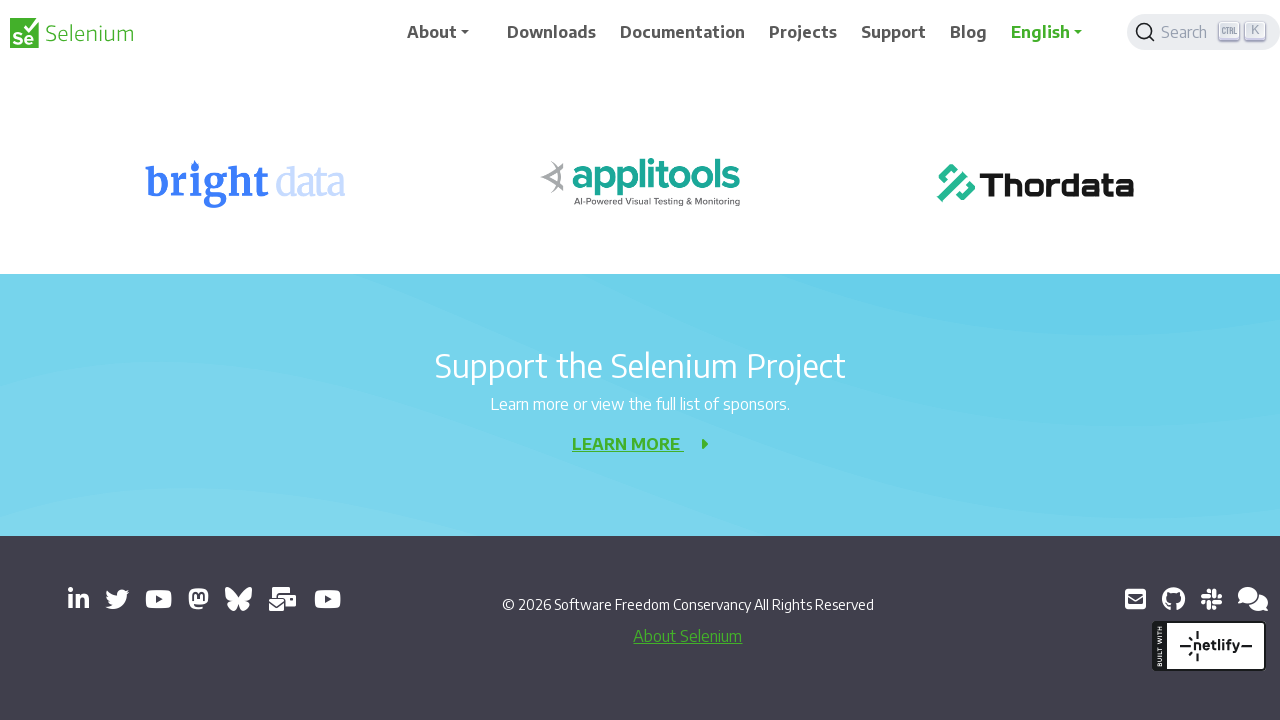

Waited 2 seconds after scrolling down (iteration 8)
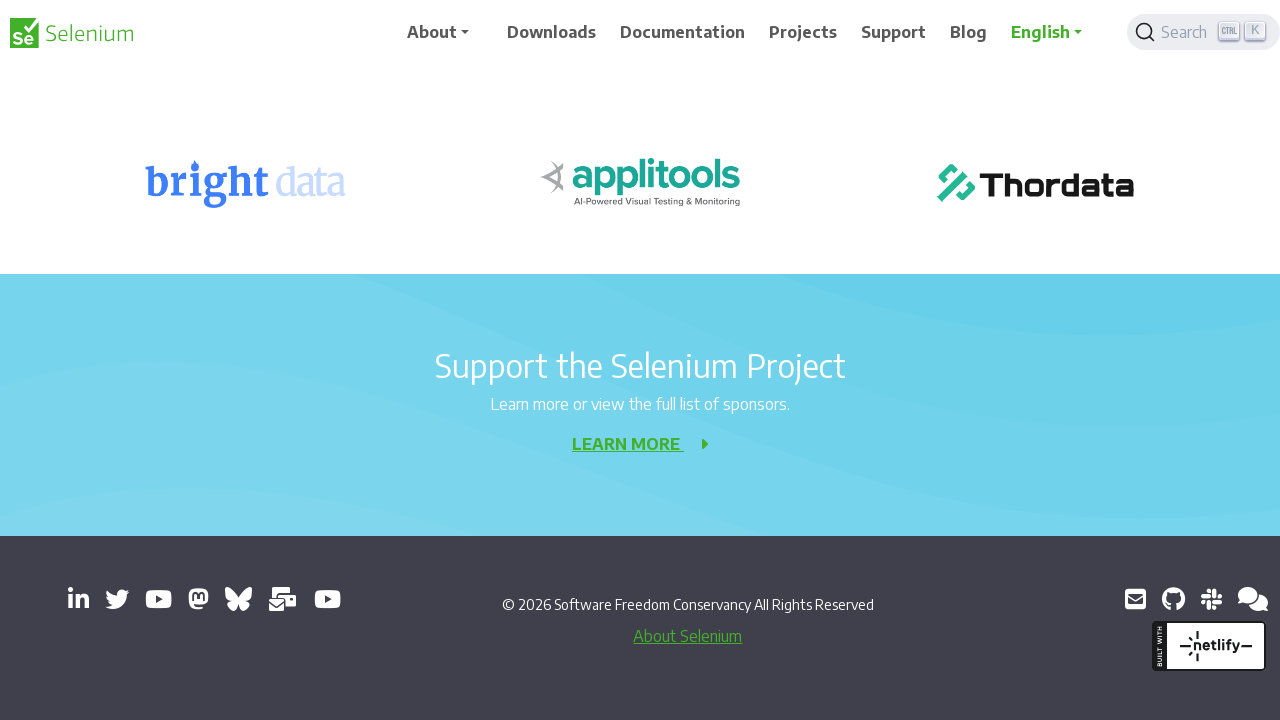

Scrolled down 1000px (scroll down iteration 9)
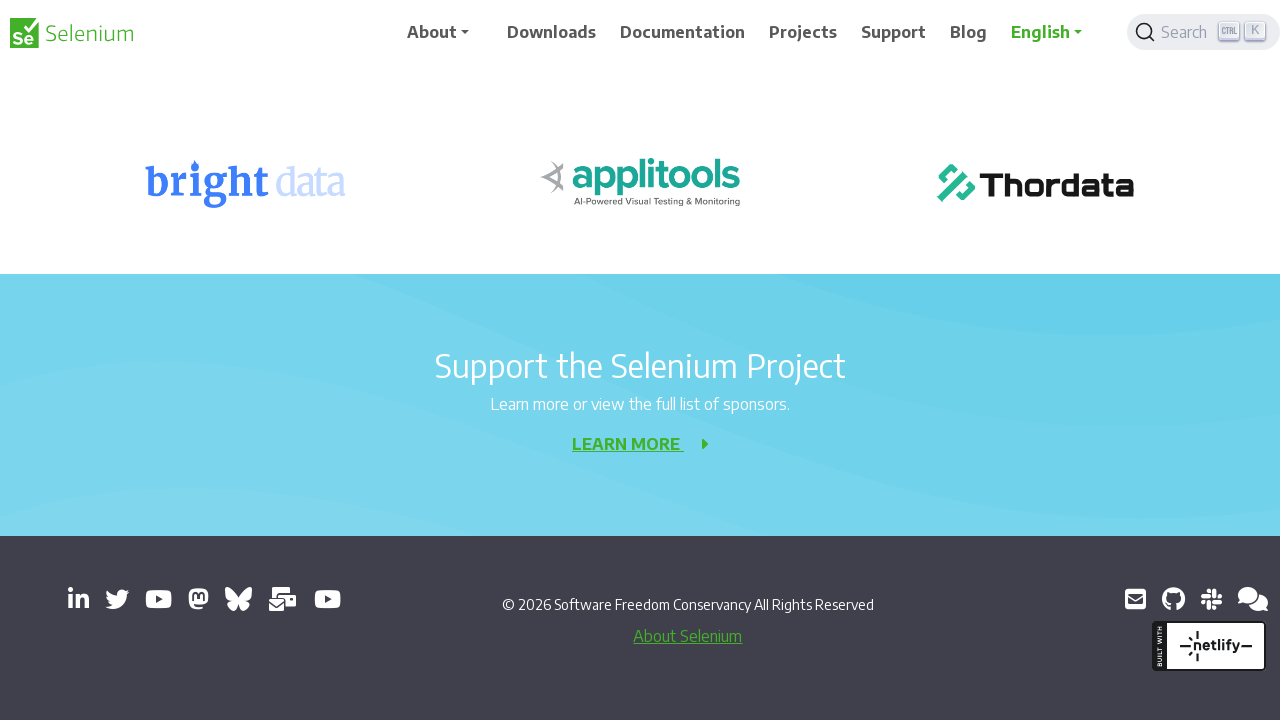

Waited 2 seconds after scrolling down (iteration 9)
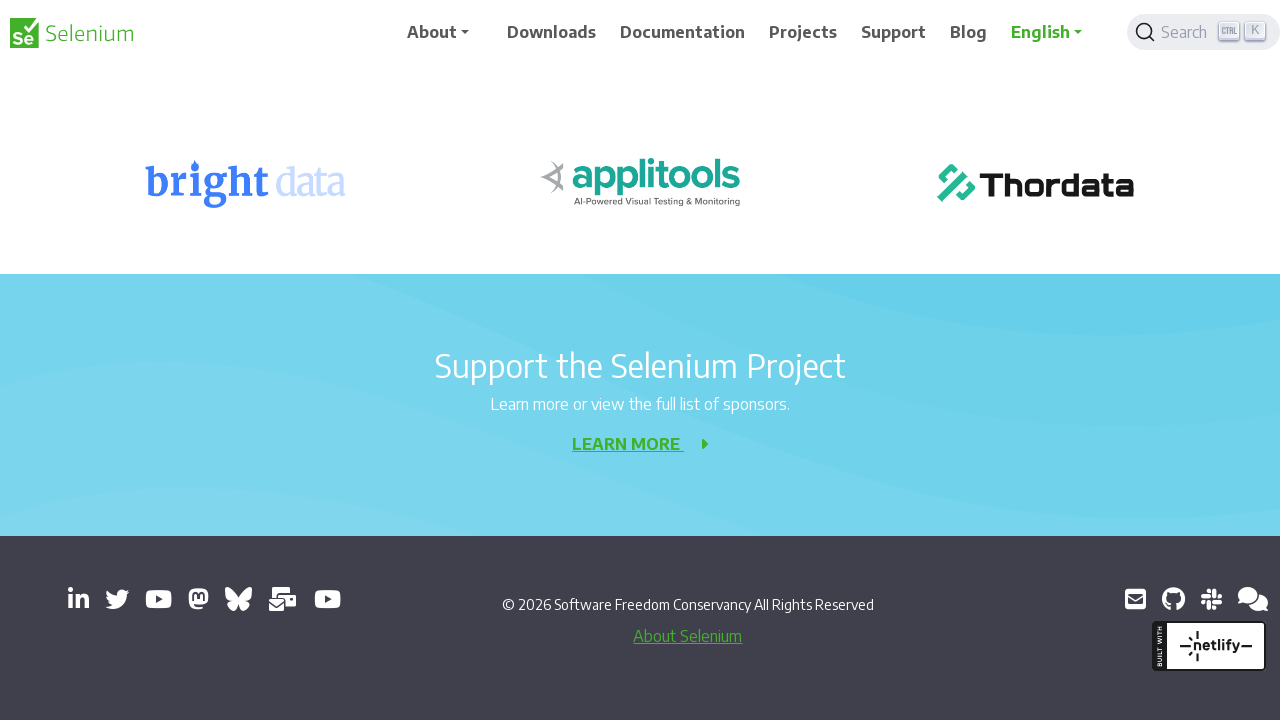

Scrolled up 1000px (scroll up iteration 1)
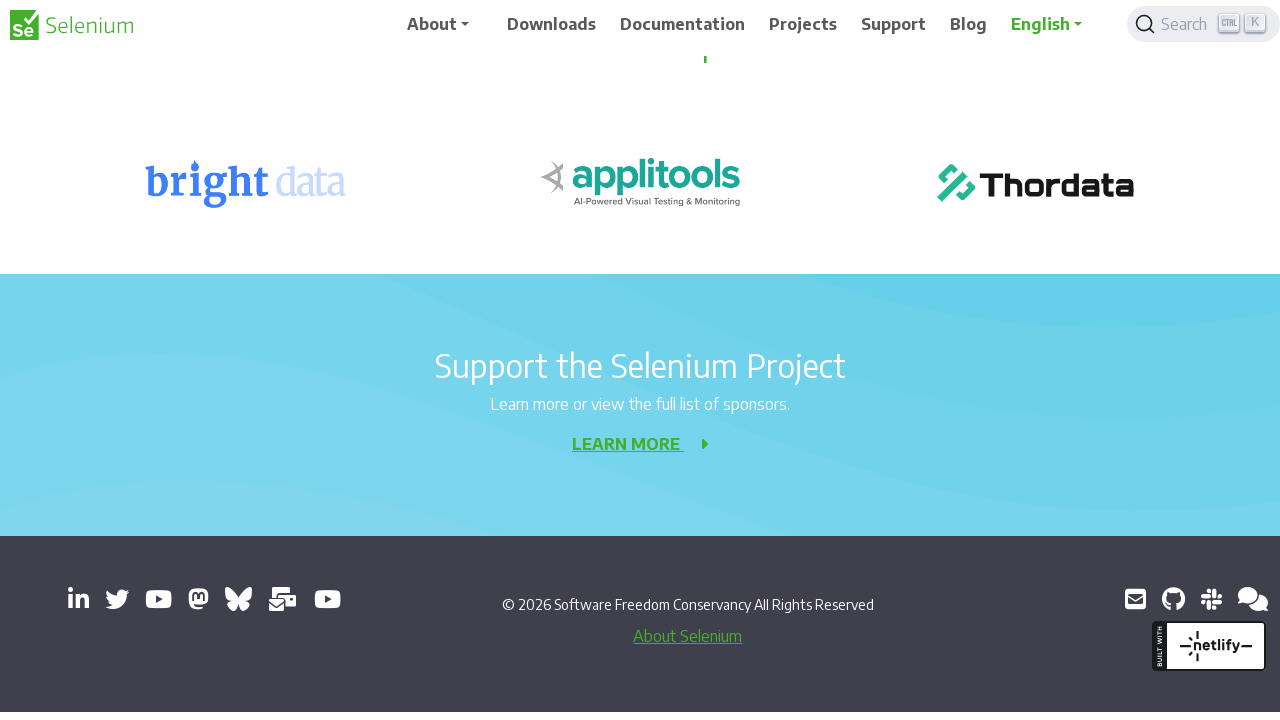

Waited 2 seconds after scrolling up (iteration 1)
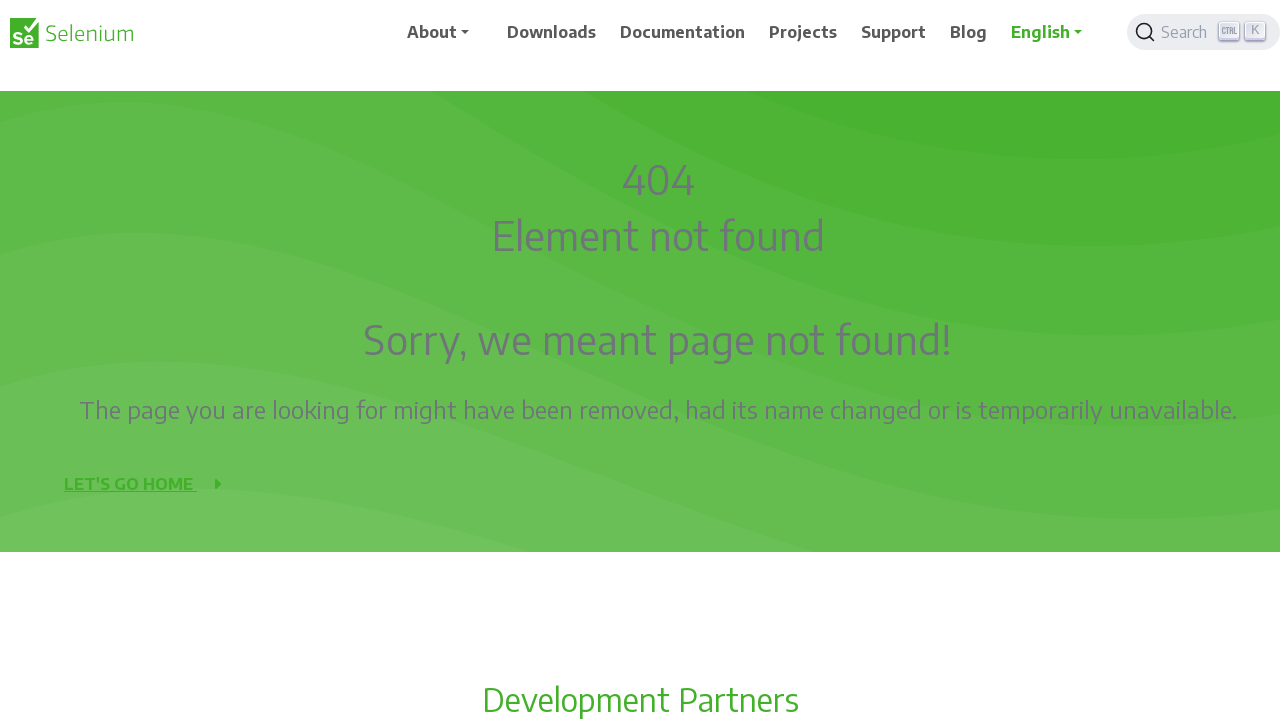

Scrolled up 1000px (scroll up iteration 2)
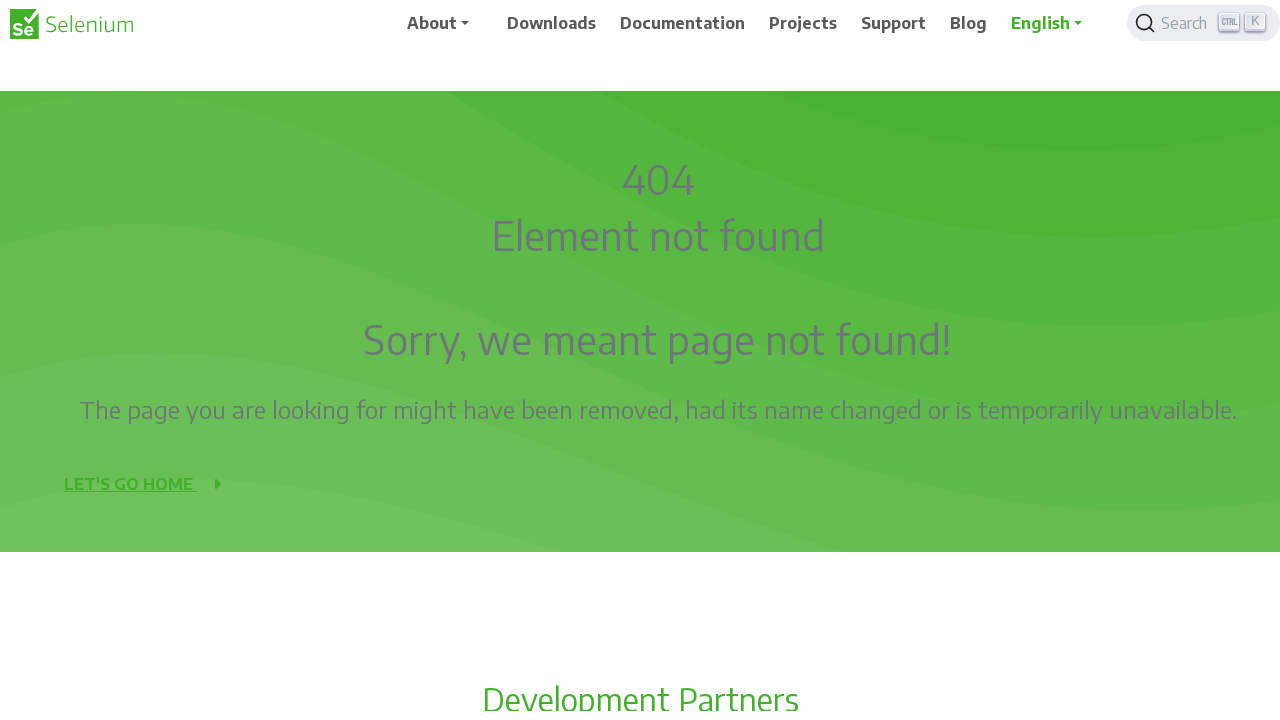

Waited 2 seconds after scrolling up (iteration 2)
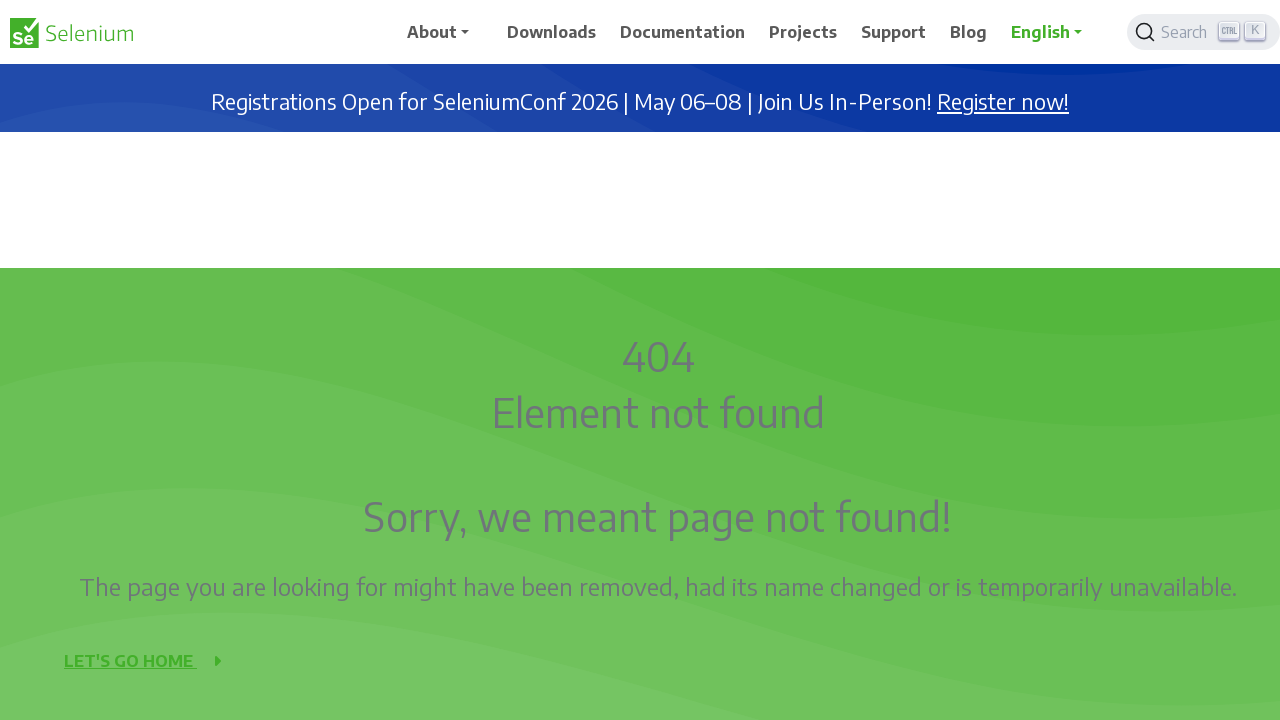

Scrolled up 1000px (scroll up iteration 3)
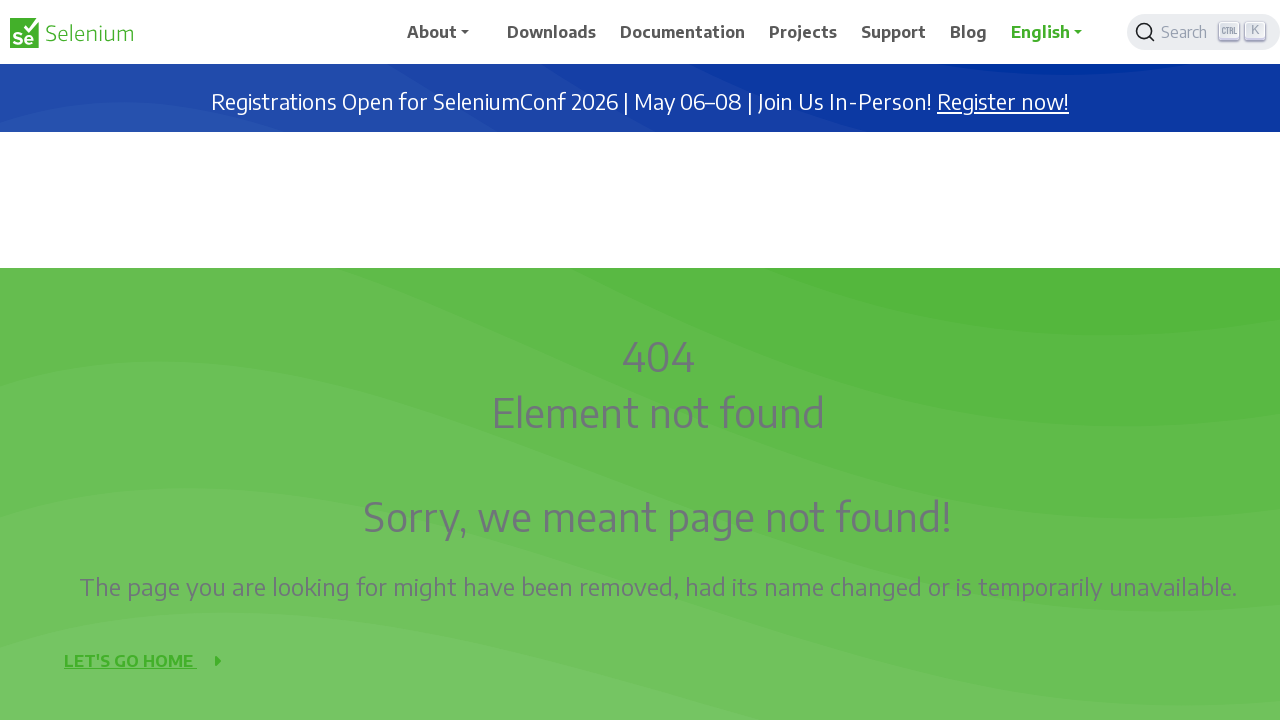

Waited 2 seconds after scrolling up (iteration 3)
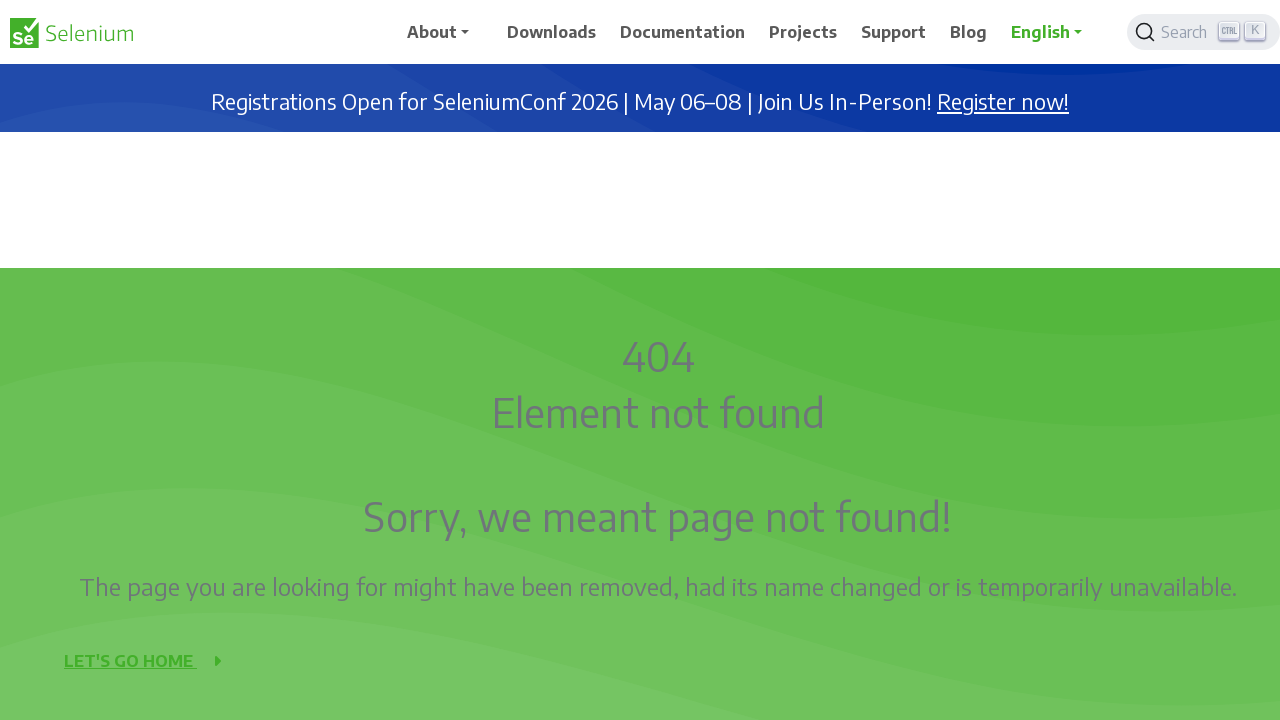

Scrolled up 1000px (scroll up iteration 4)
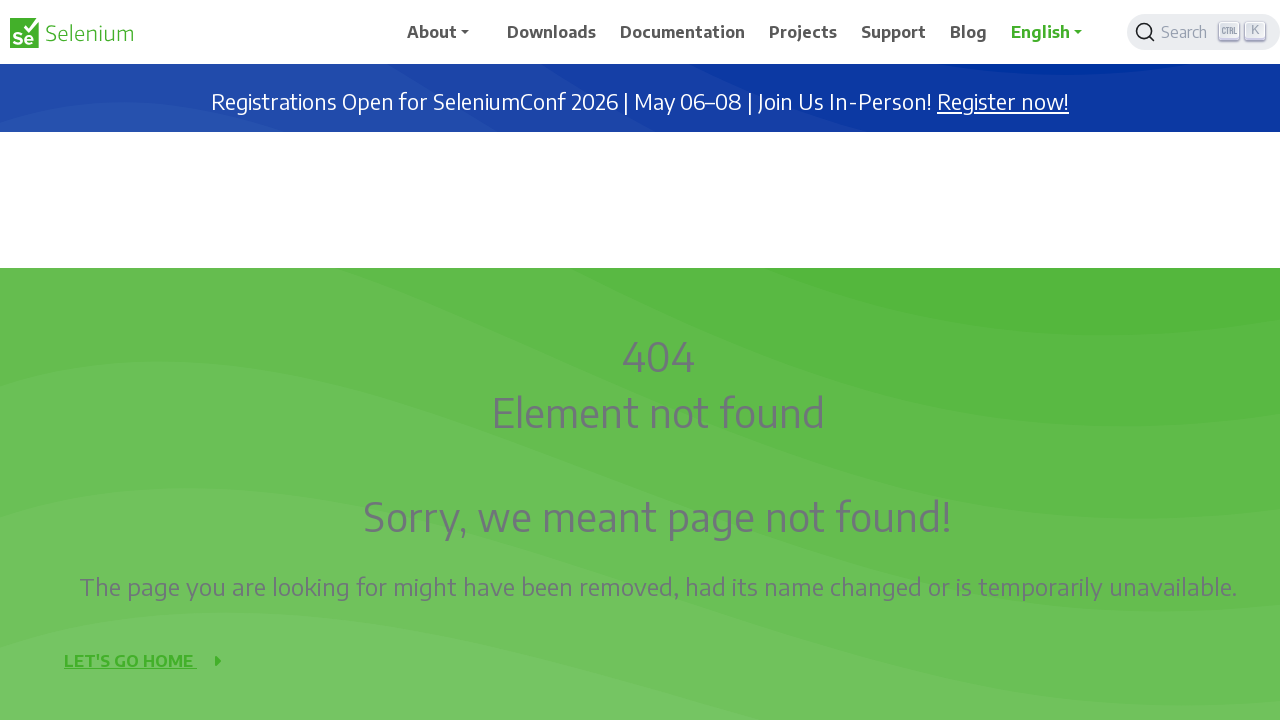

Waited 2 seconds after scrolling up (iteration 4)
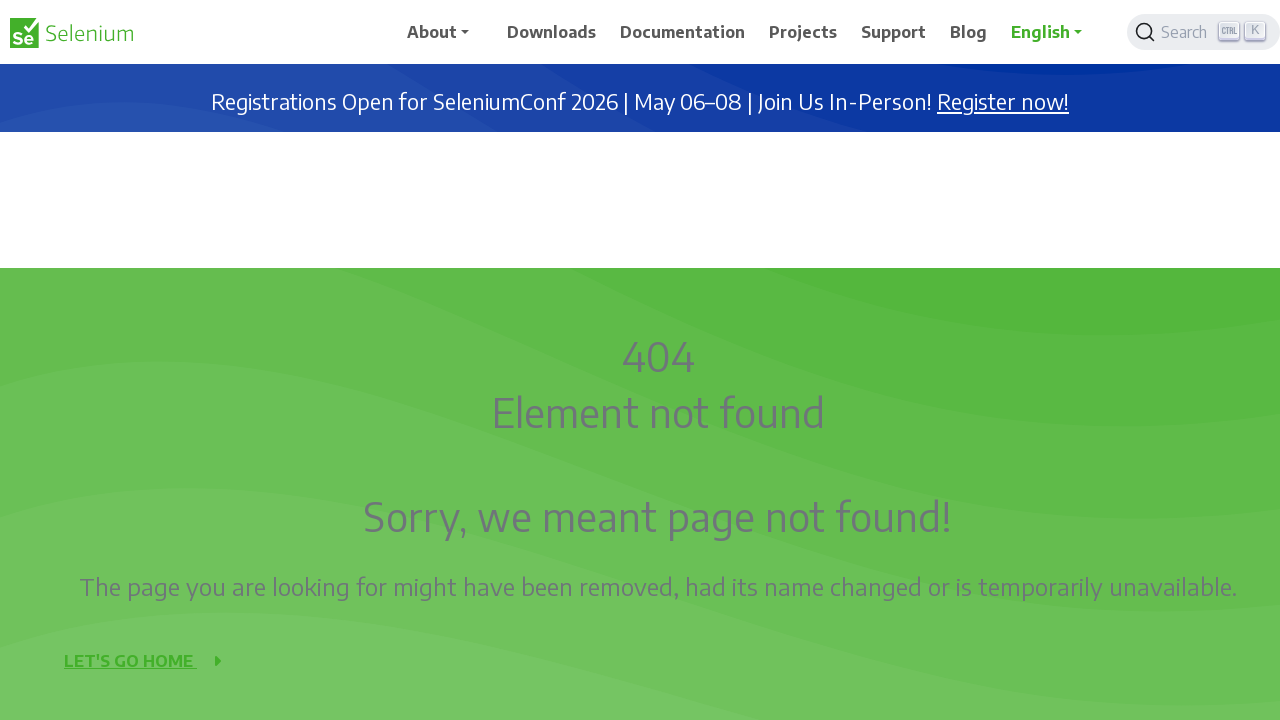

Scrolled up 1000px (scroll up iteration 5)
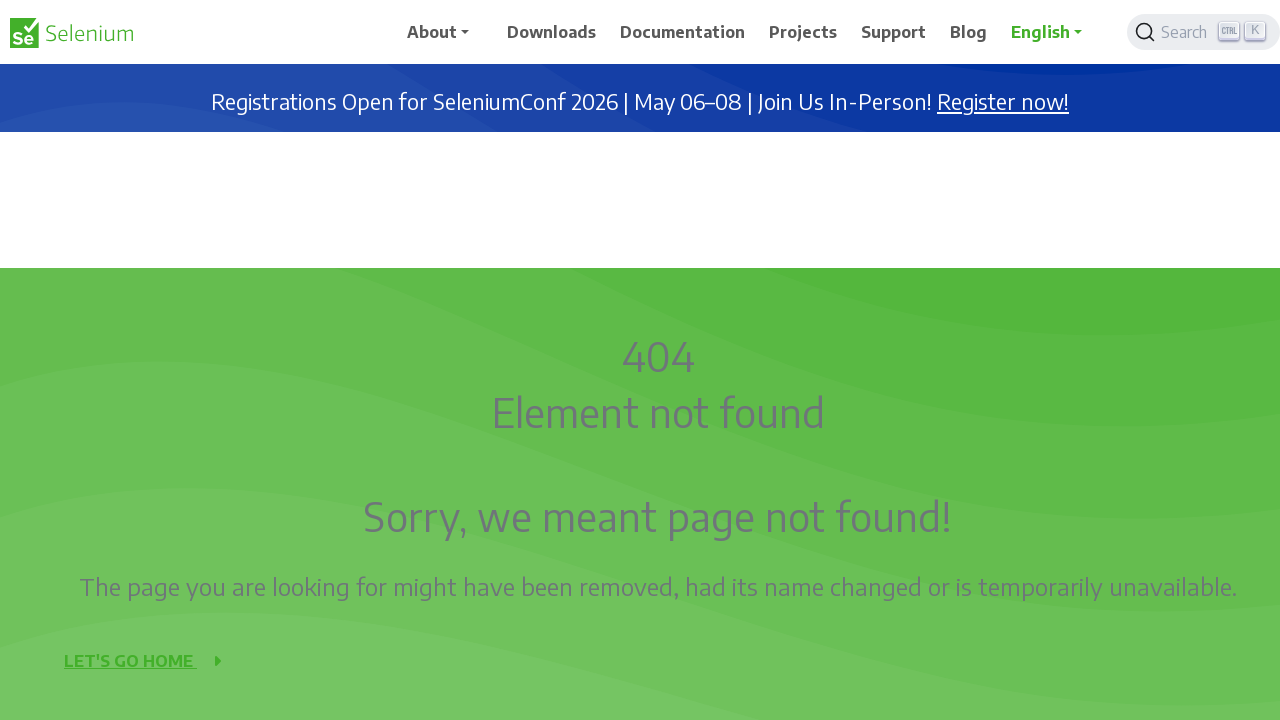

Waited 2 seconds after scrolling up (iteration 5)
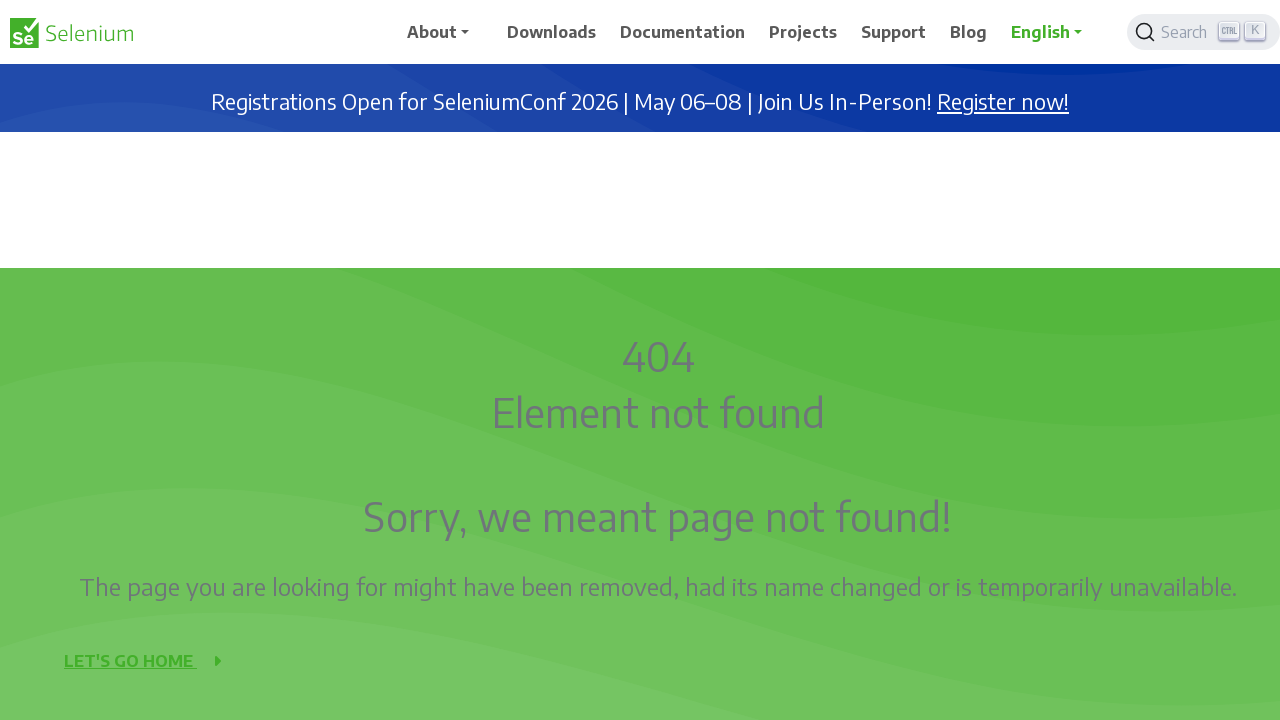

Scrolled up 1000px (scroll up iteration 6)
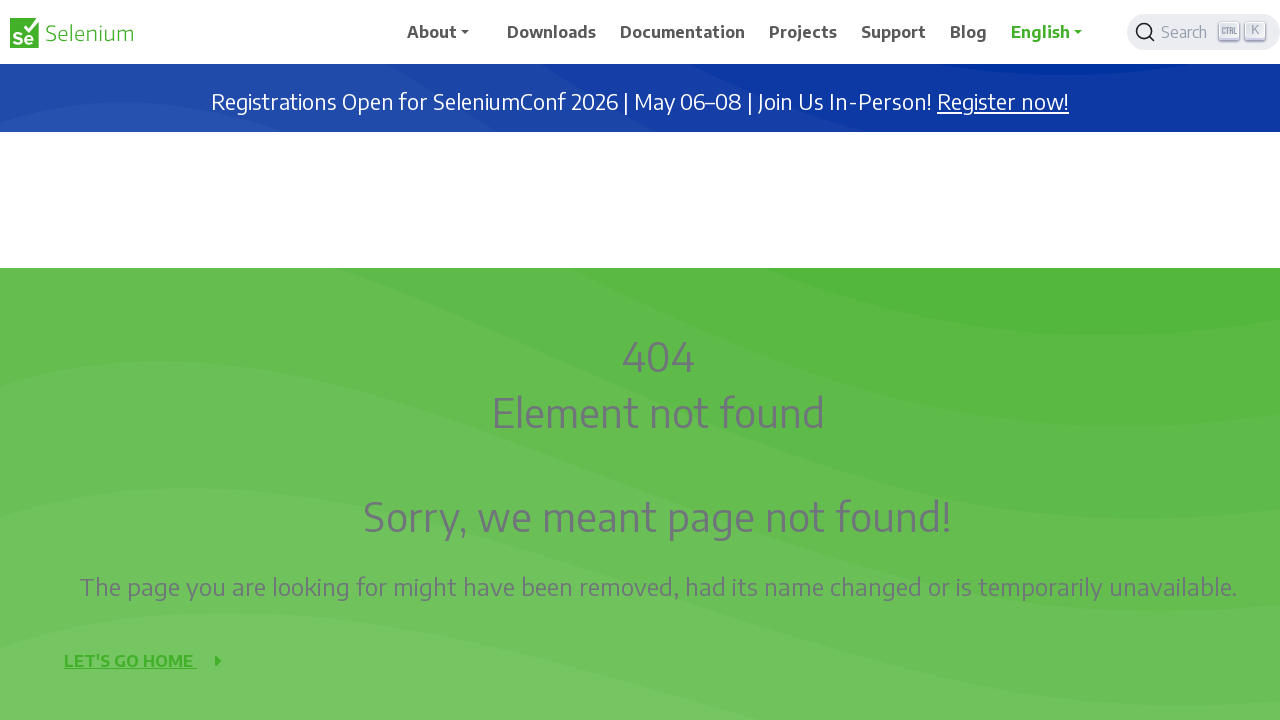

Waited 2 seconds after scrolling up (iteration 6)
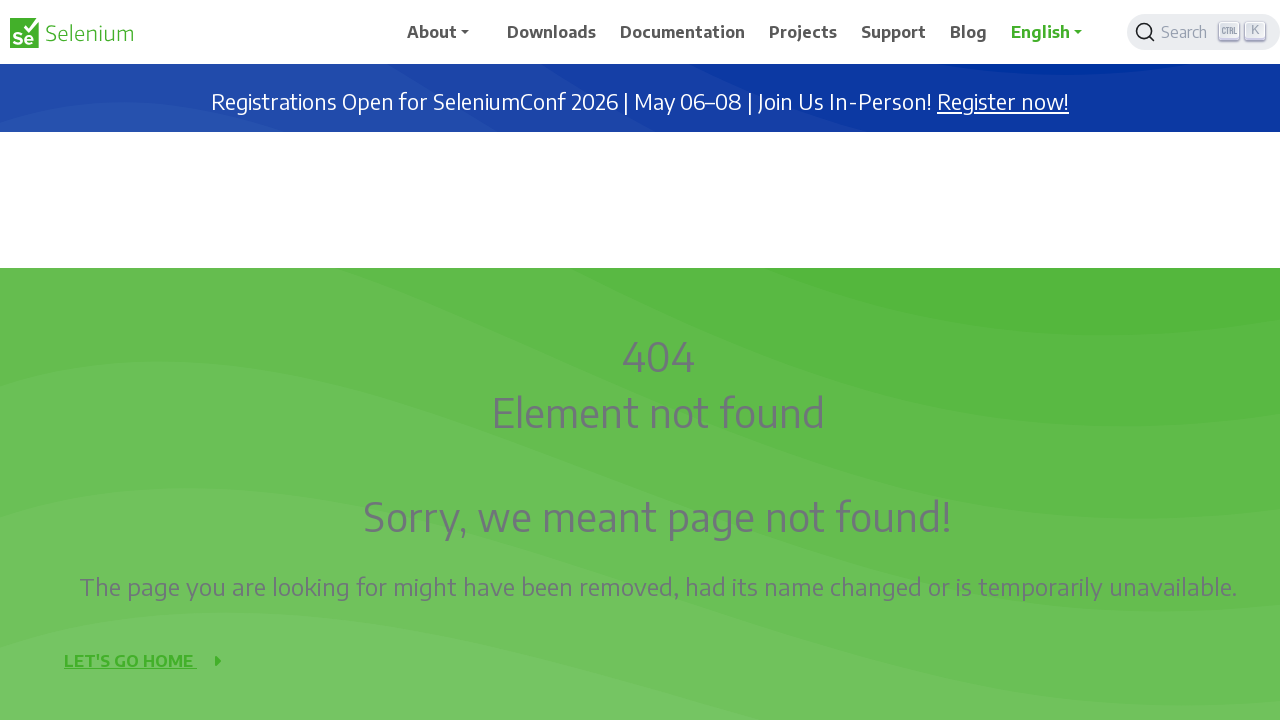

Scrolled up 1000px (scroll up iteration 7)
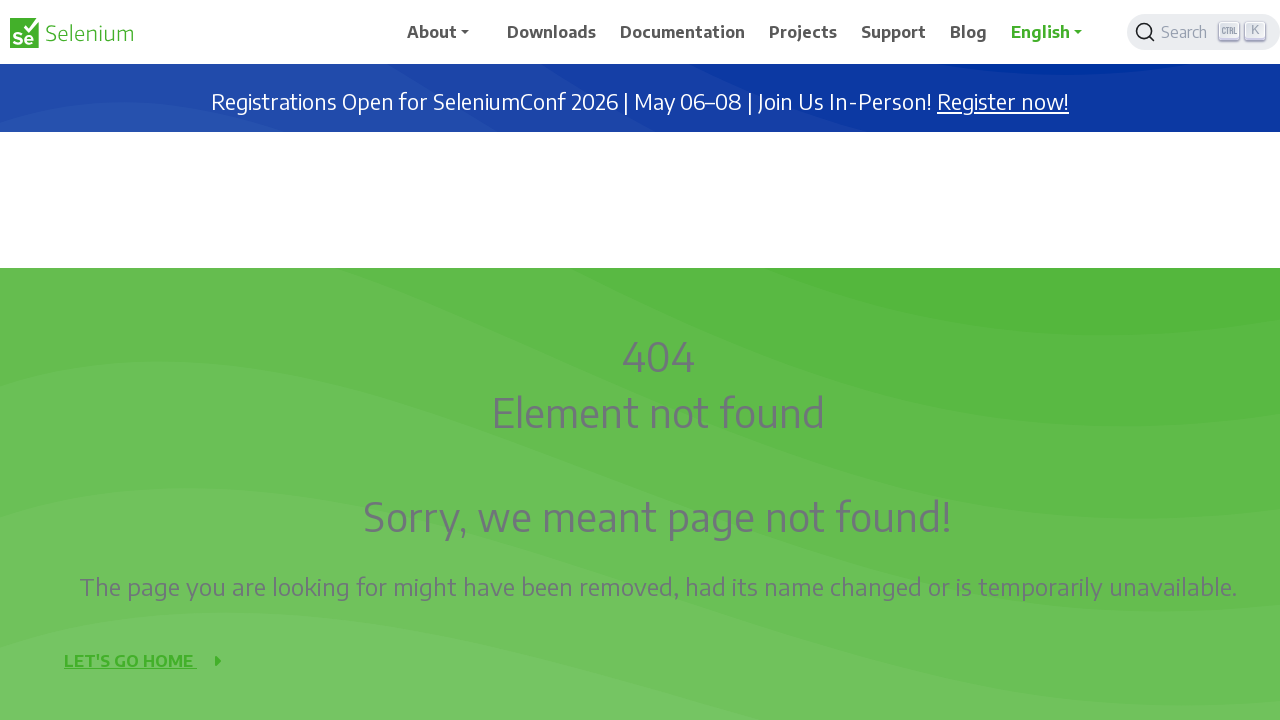

Waited 2 seconds after scrolling up (iteration 7)
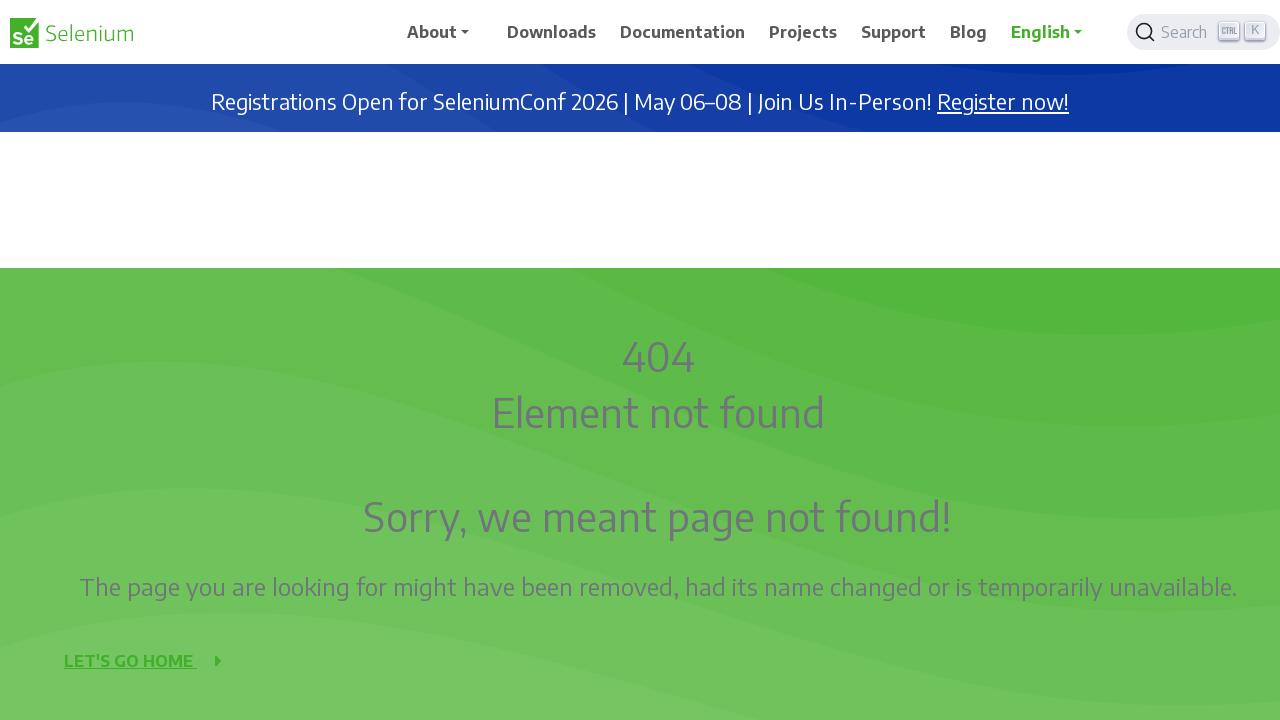

Scrolled up 1000px (scroll up iteration 8)
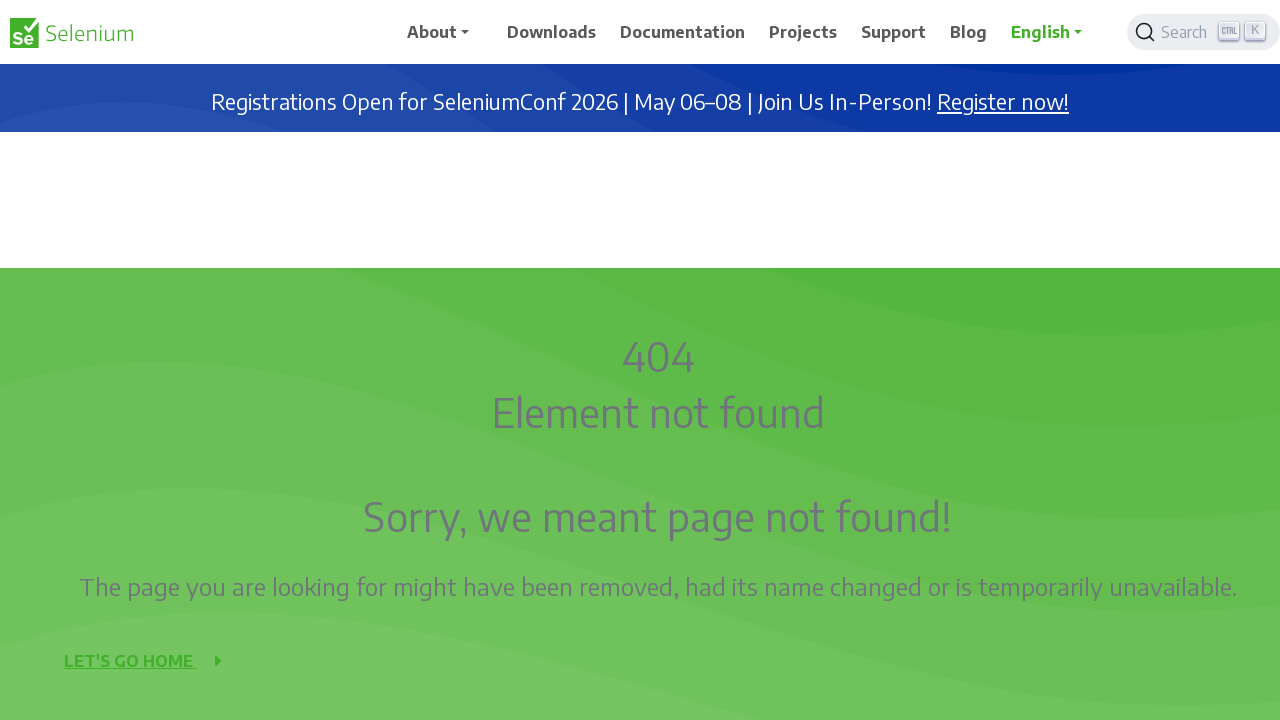

Waited 2 seconds after scrolling up (iteration 8)
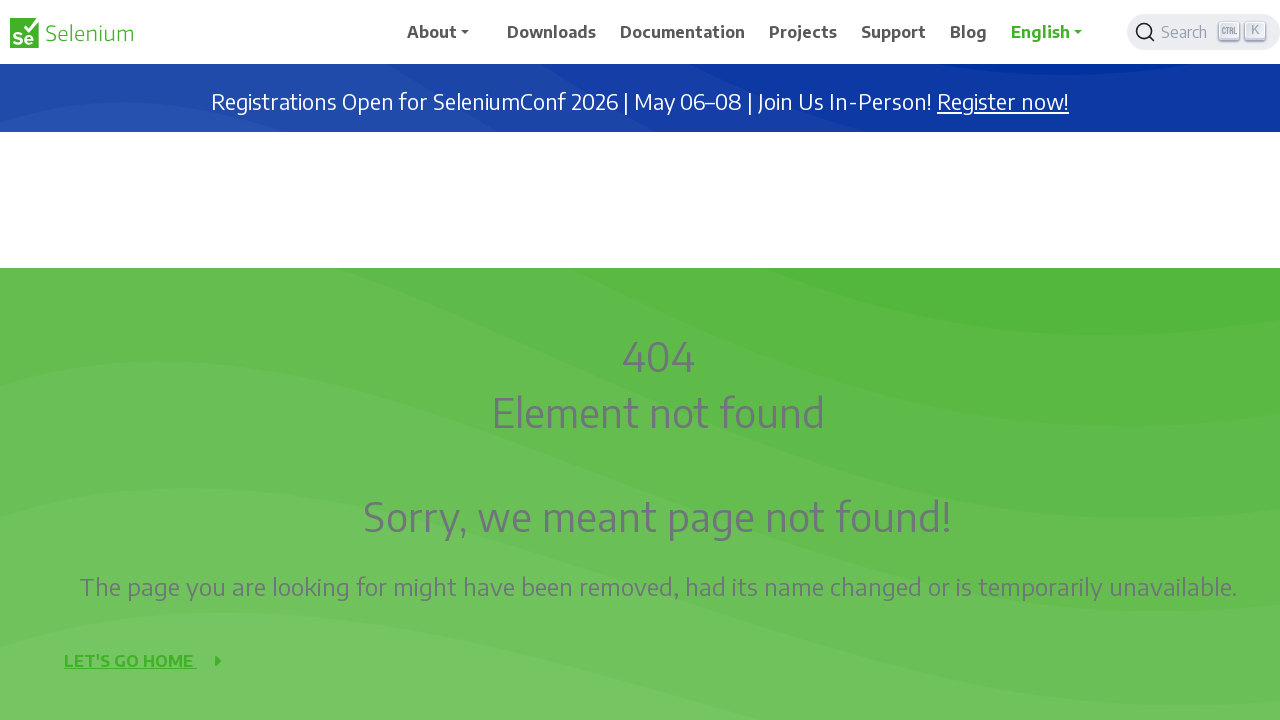

Scrolled up 1000px (scroll up iteration 9)
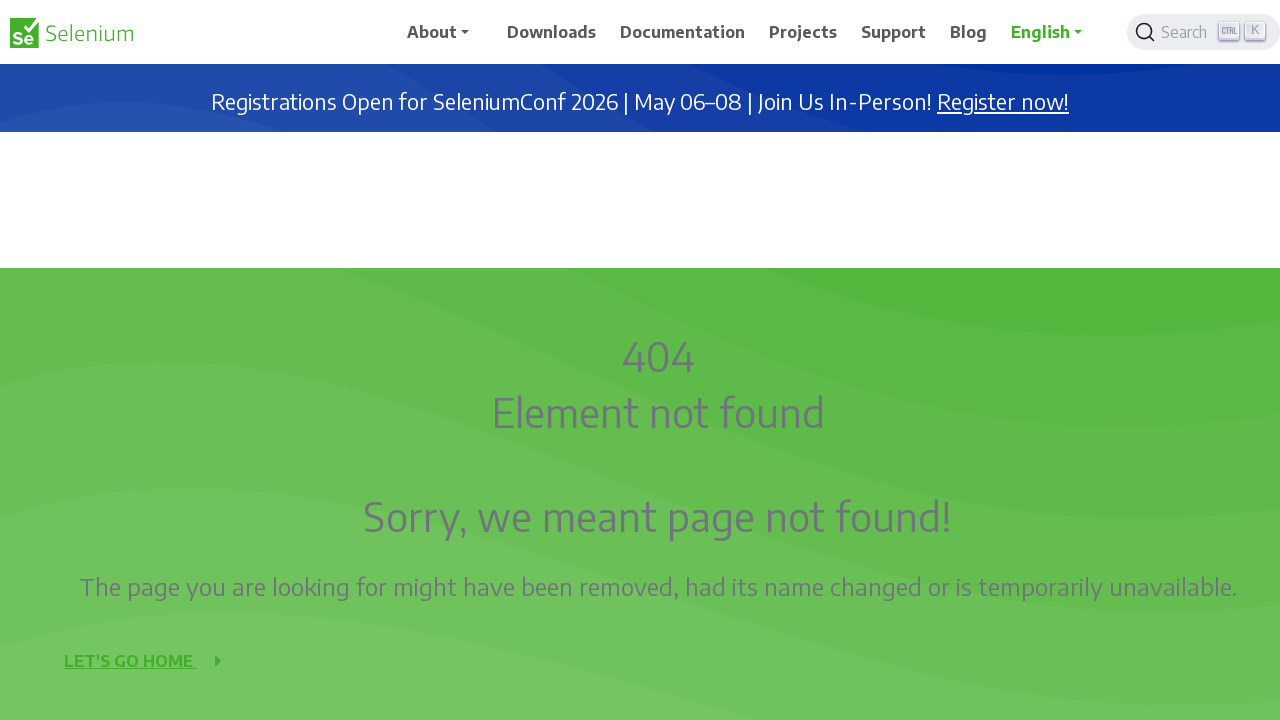

Waited 2 seconds after scrolling up (iteration 9)
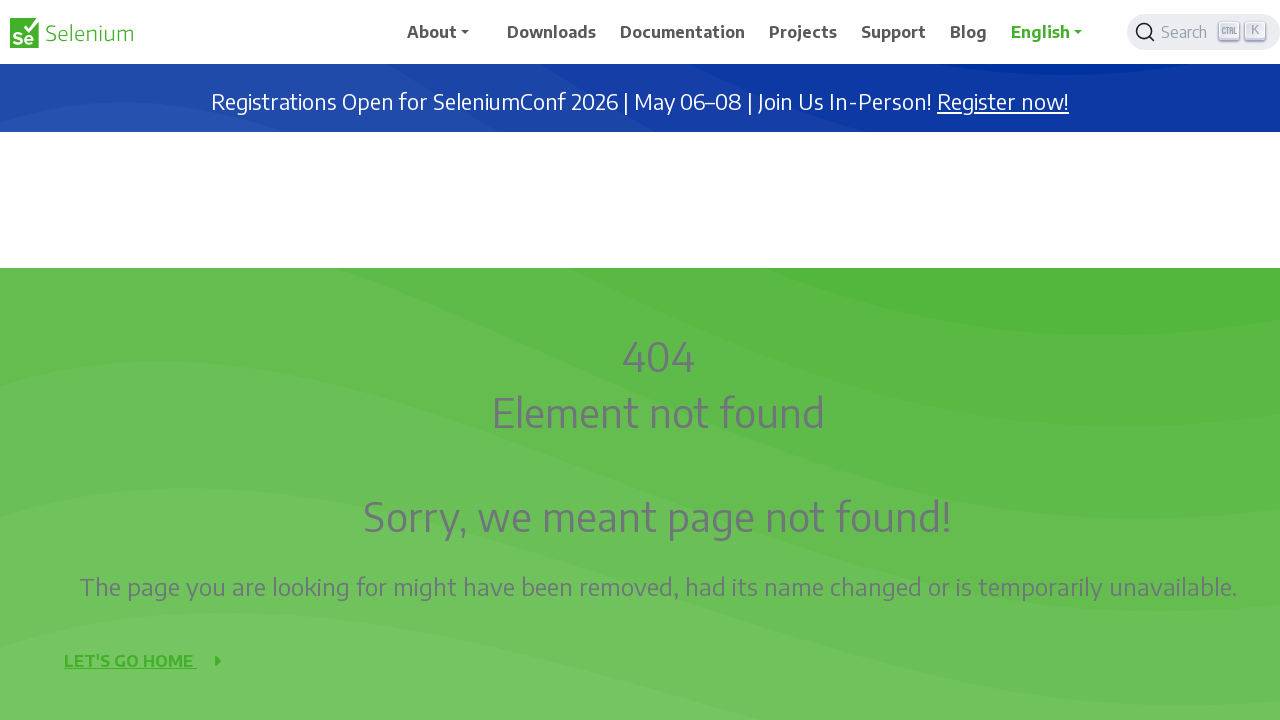

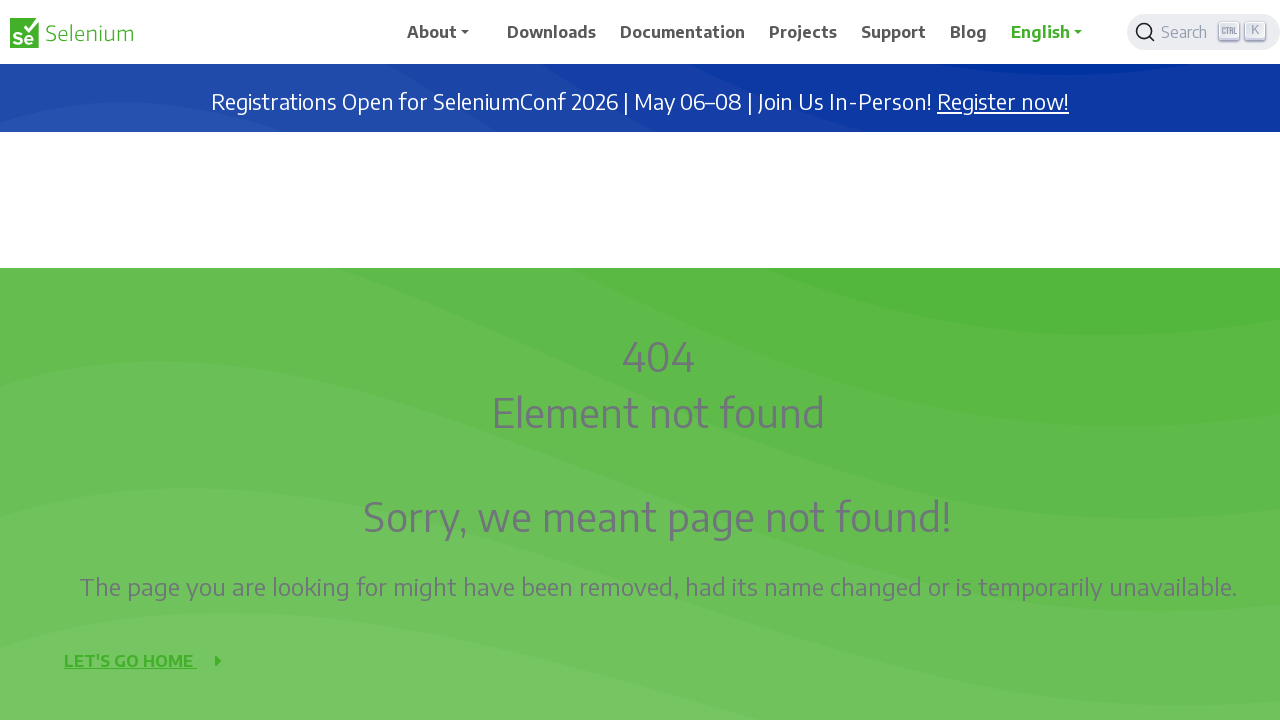